Tests the old style select dropdown menu by selecting colors (Yellow, Red, White) using different selection methods (by index, by value, by visible text) and validates each selection.

Starting URL: https://demoqa.com/select-menu

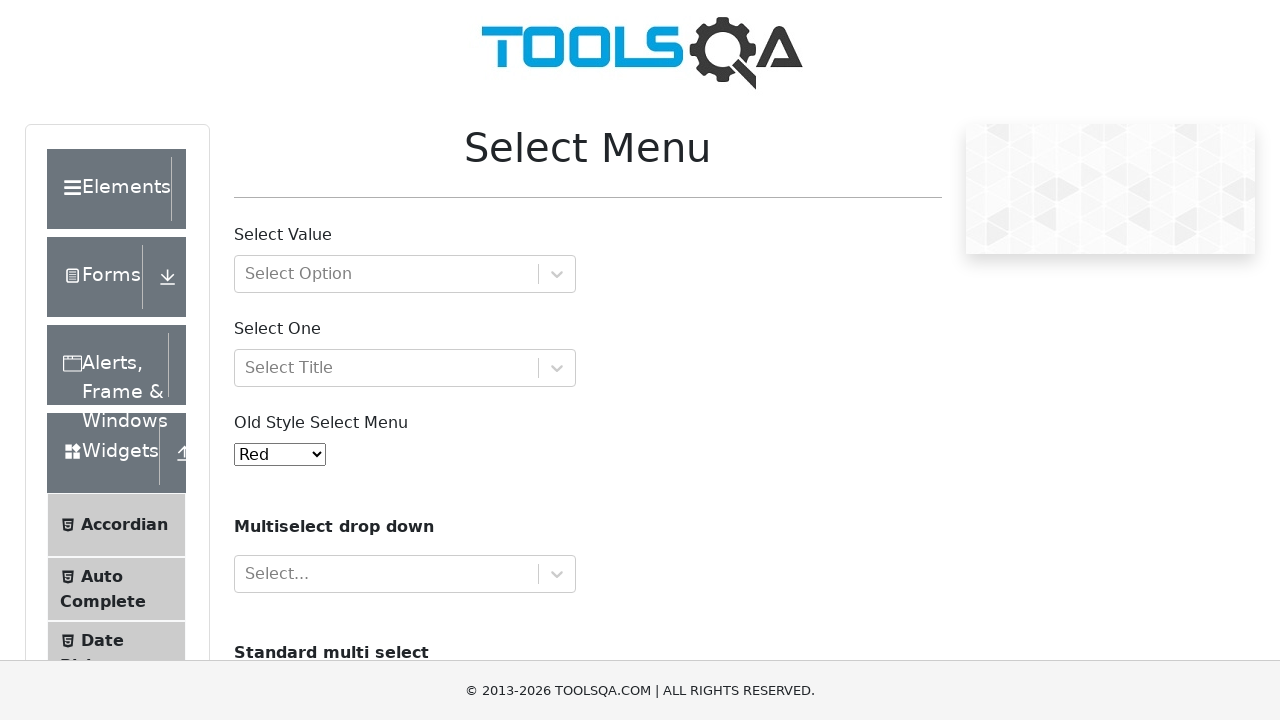

Selected Yellow color by index 3 from old style select dropdown on select#oldSelectMenu
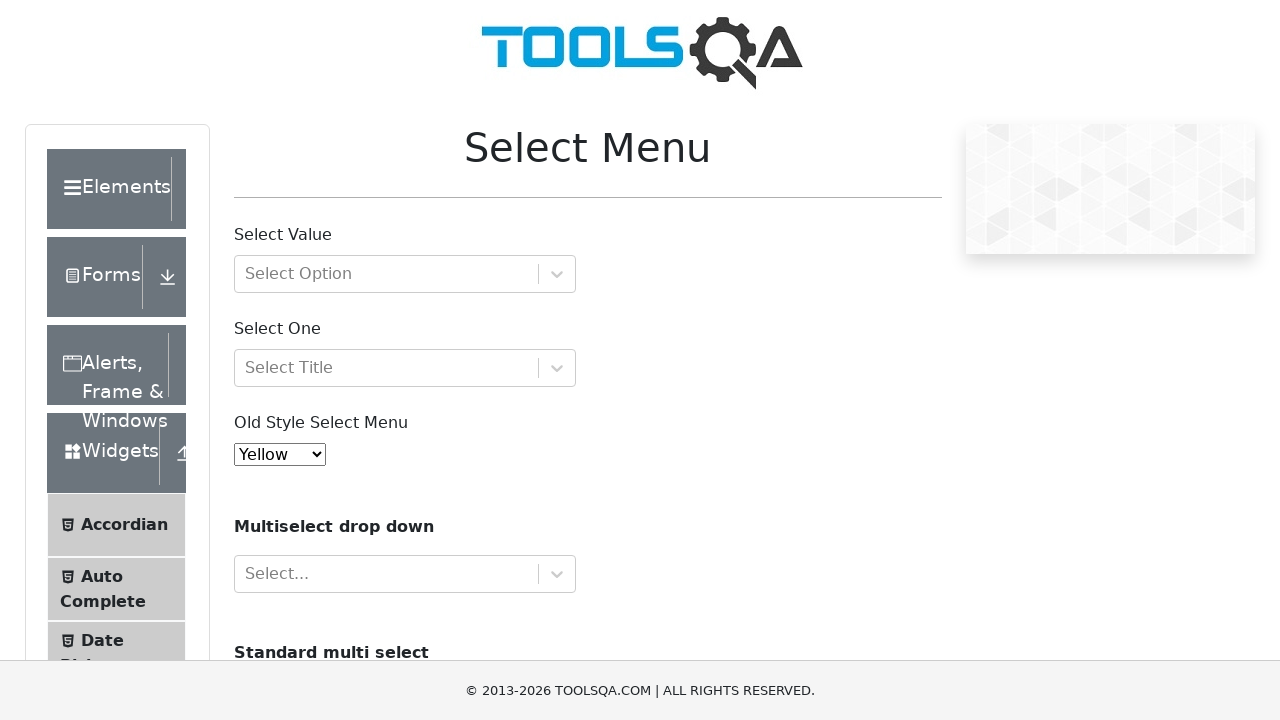

Retrieved the currently selected value from dropdown
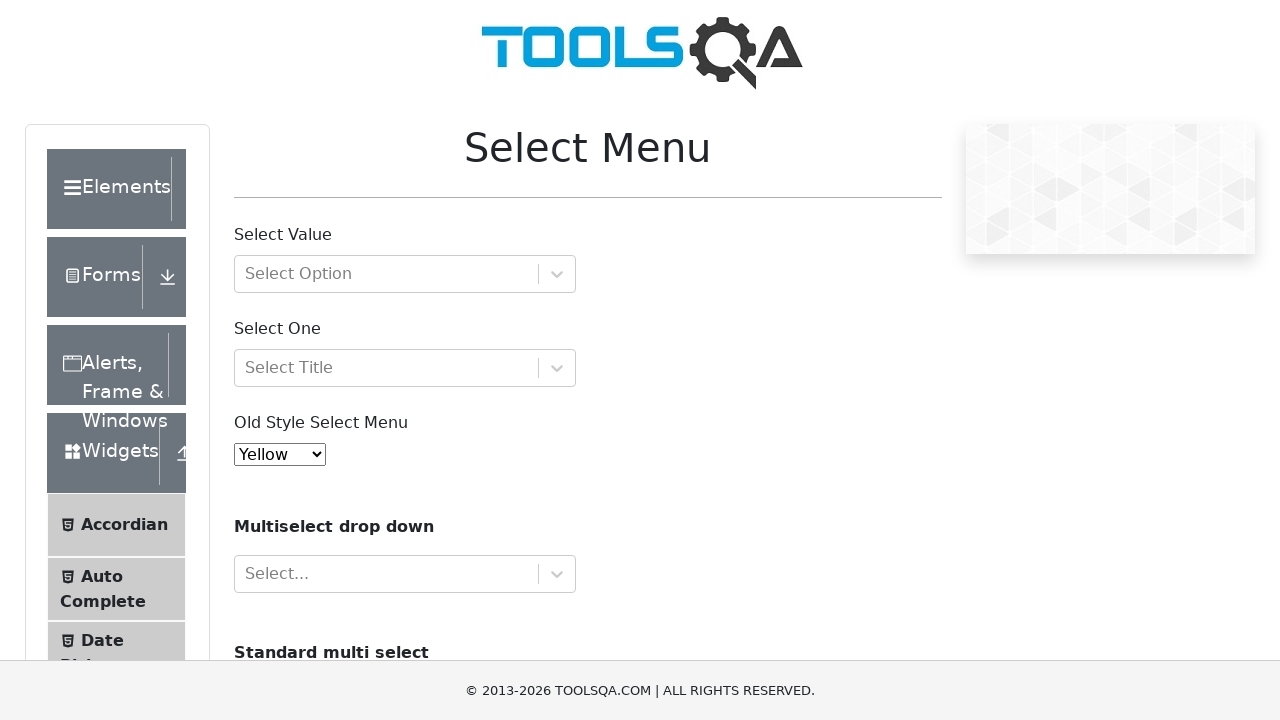

Verified that Yellow is currently selected
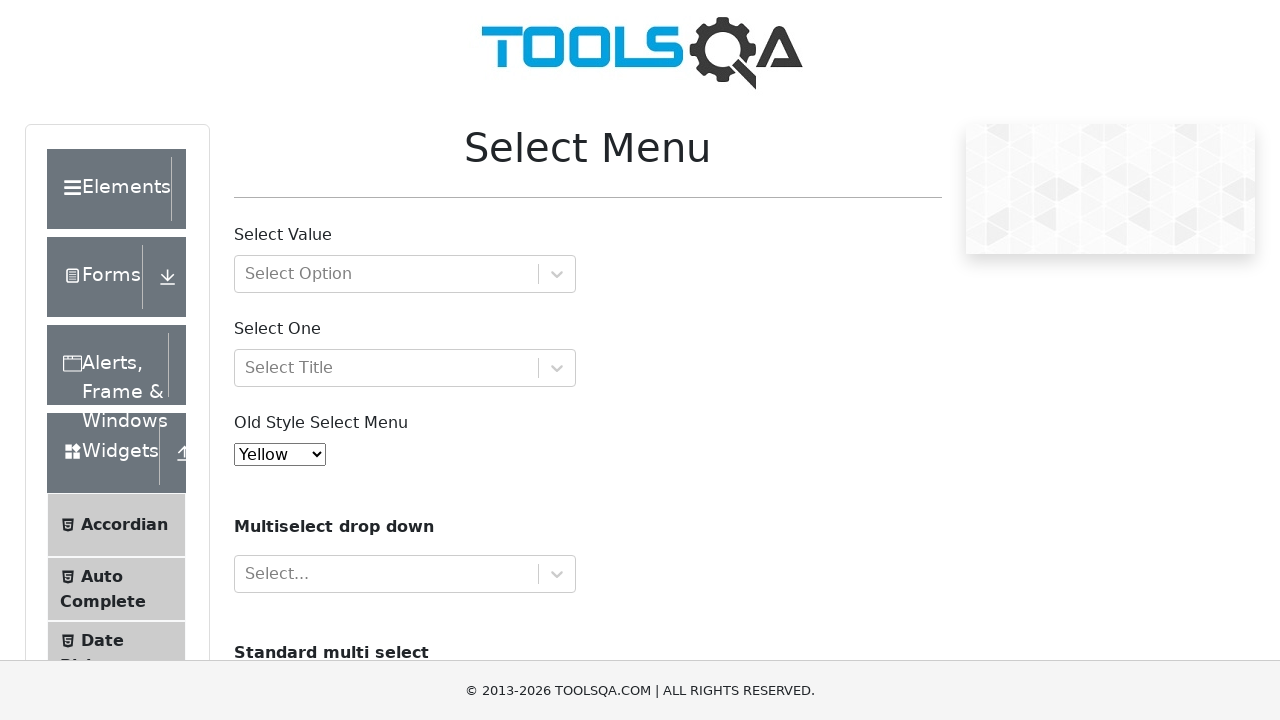

Selected Red color by value from old style select dropdown on select#oldSelectMenu
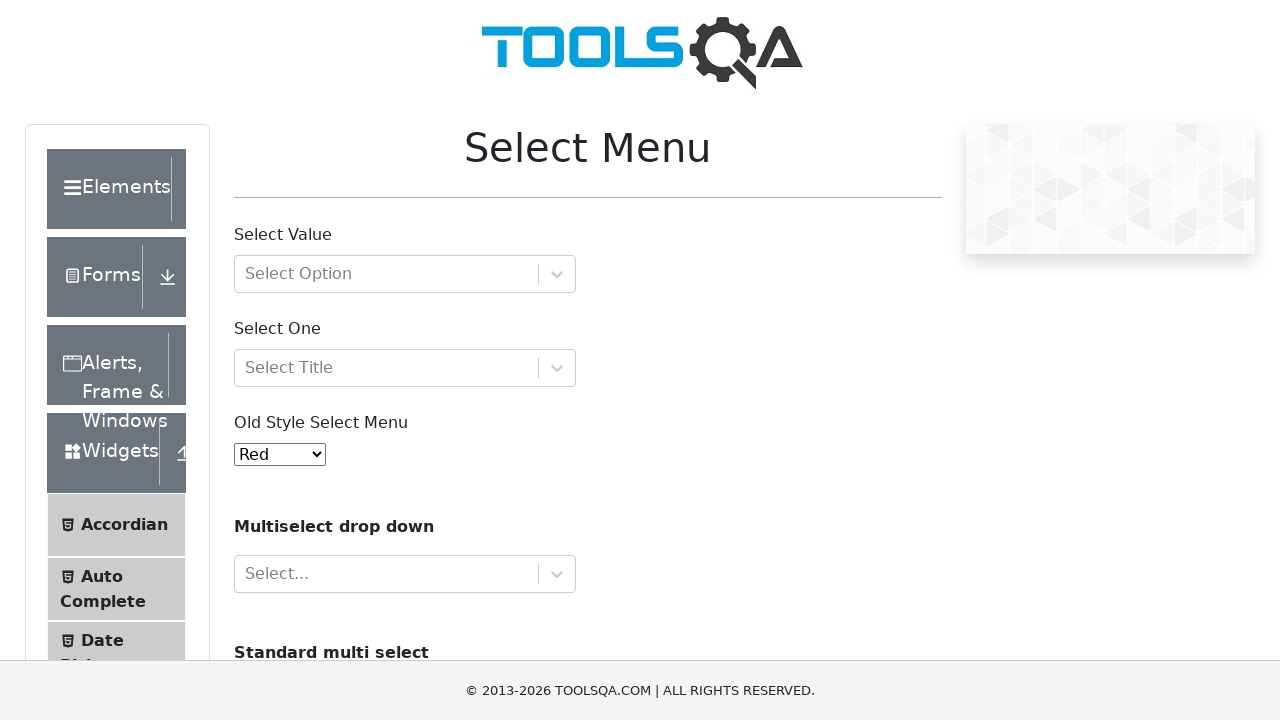

Retrieved the currently selected value from dropdown
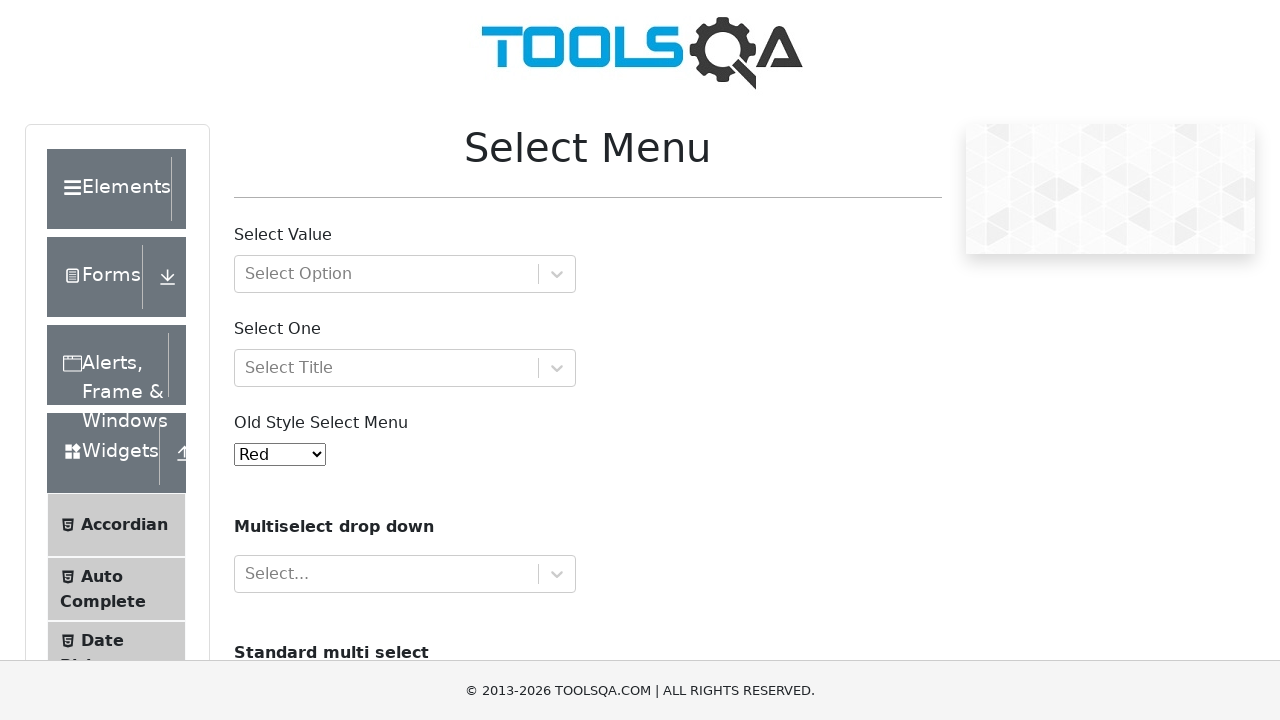

Verified that Red is currently selected
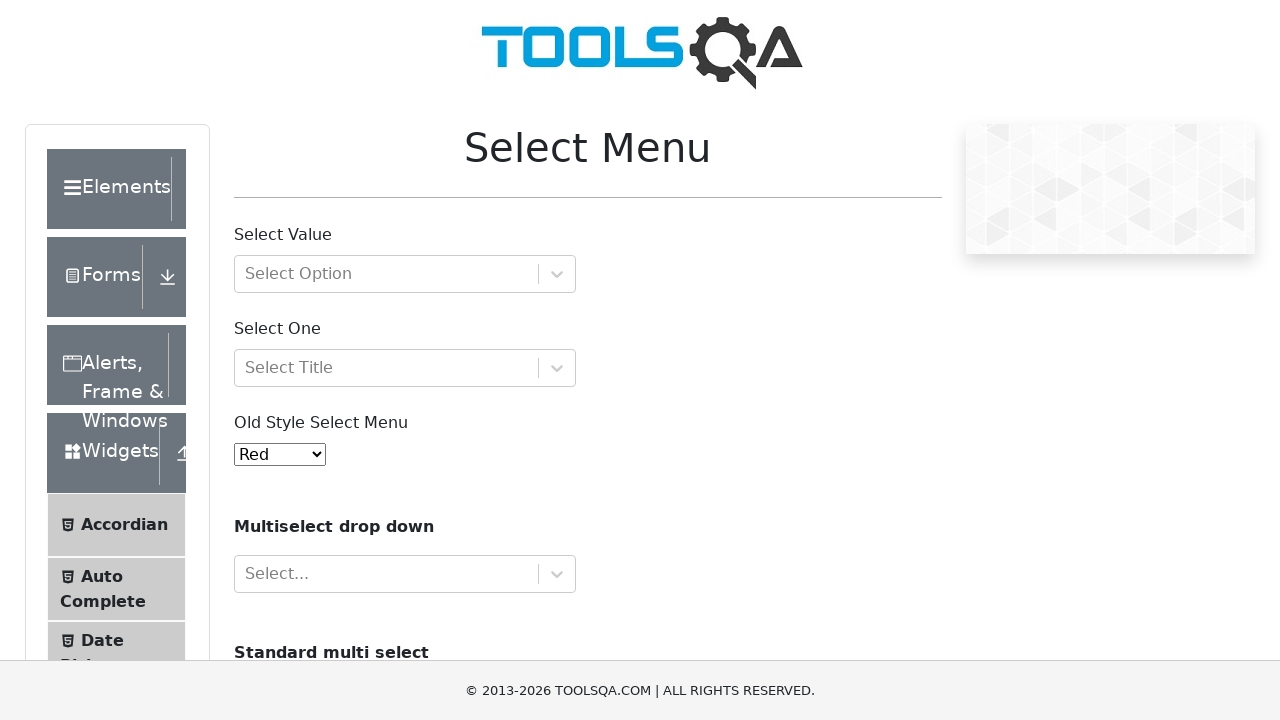

Selected White color by visible text from old style select dropdown on select#oldSelectMenu
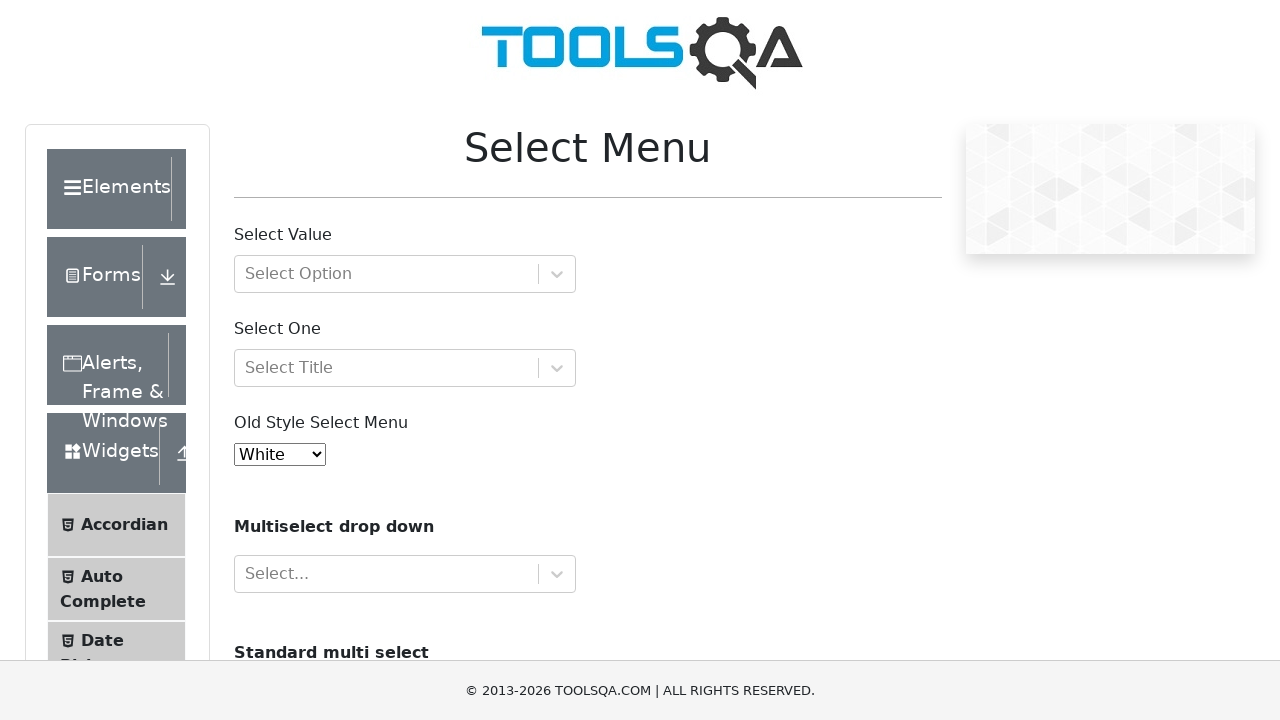

Retrieved the currently selected value from dropdown
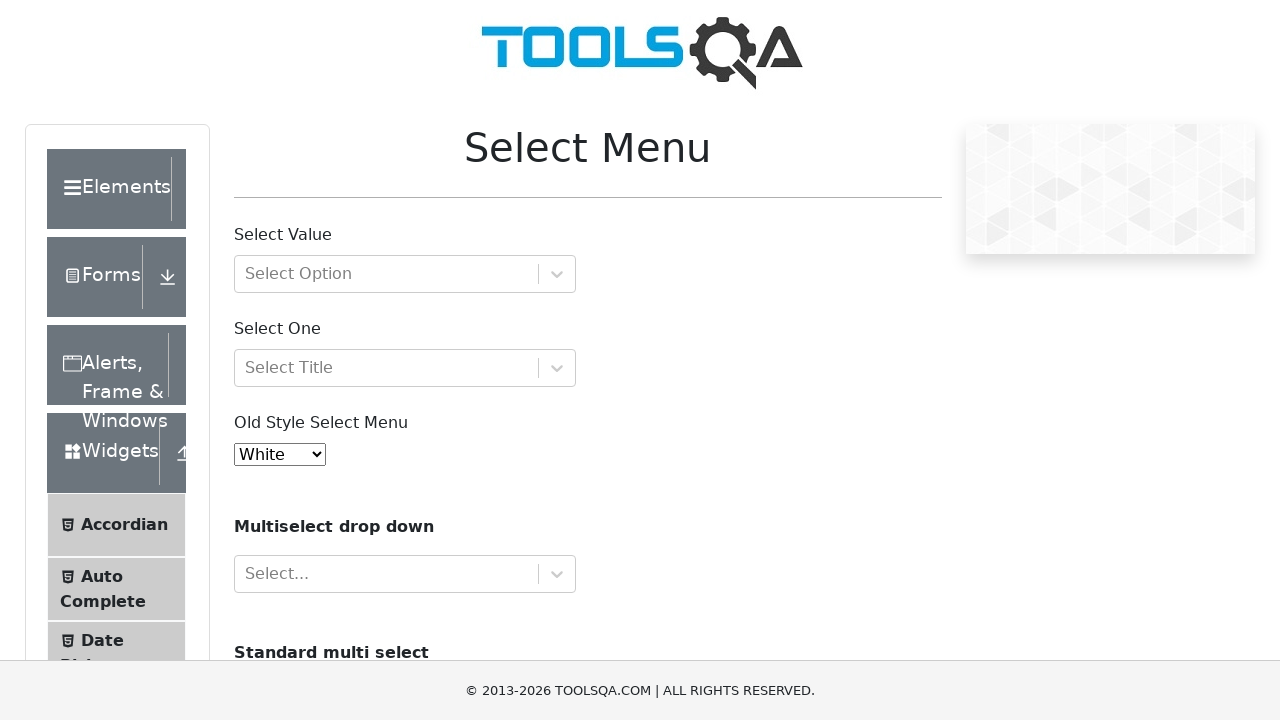

Verified that White is currently selected
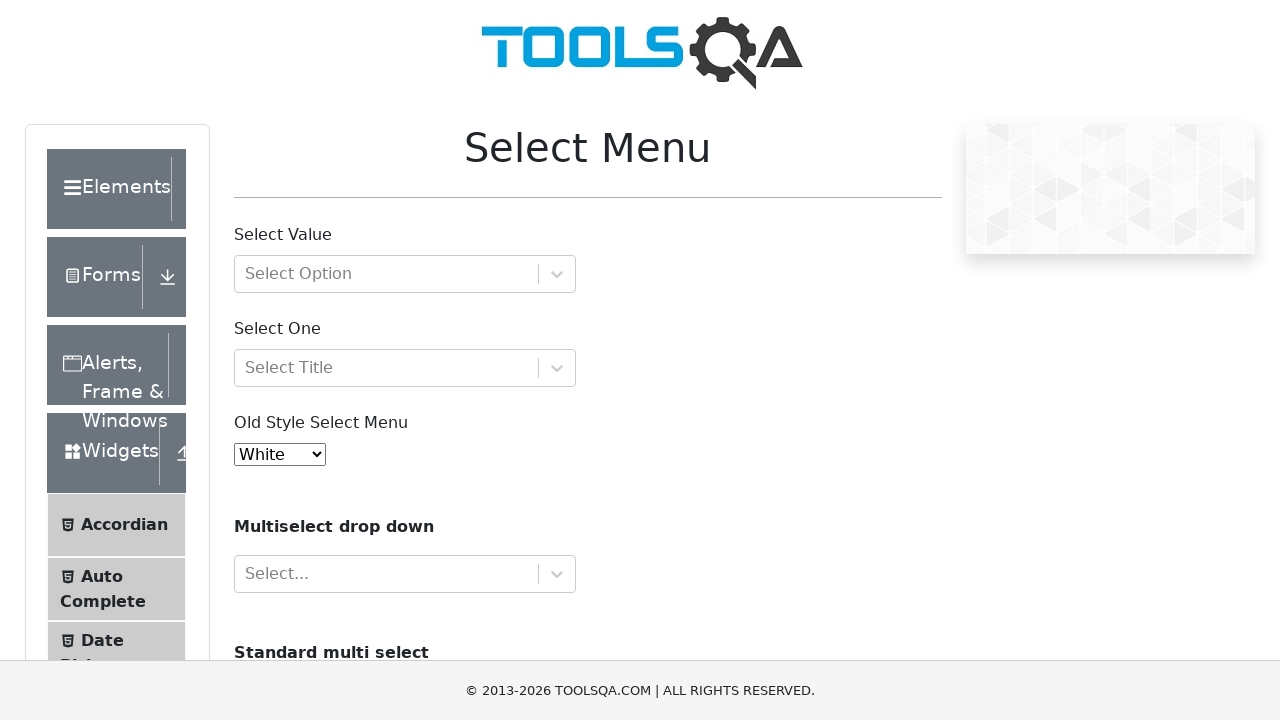

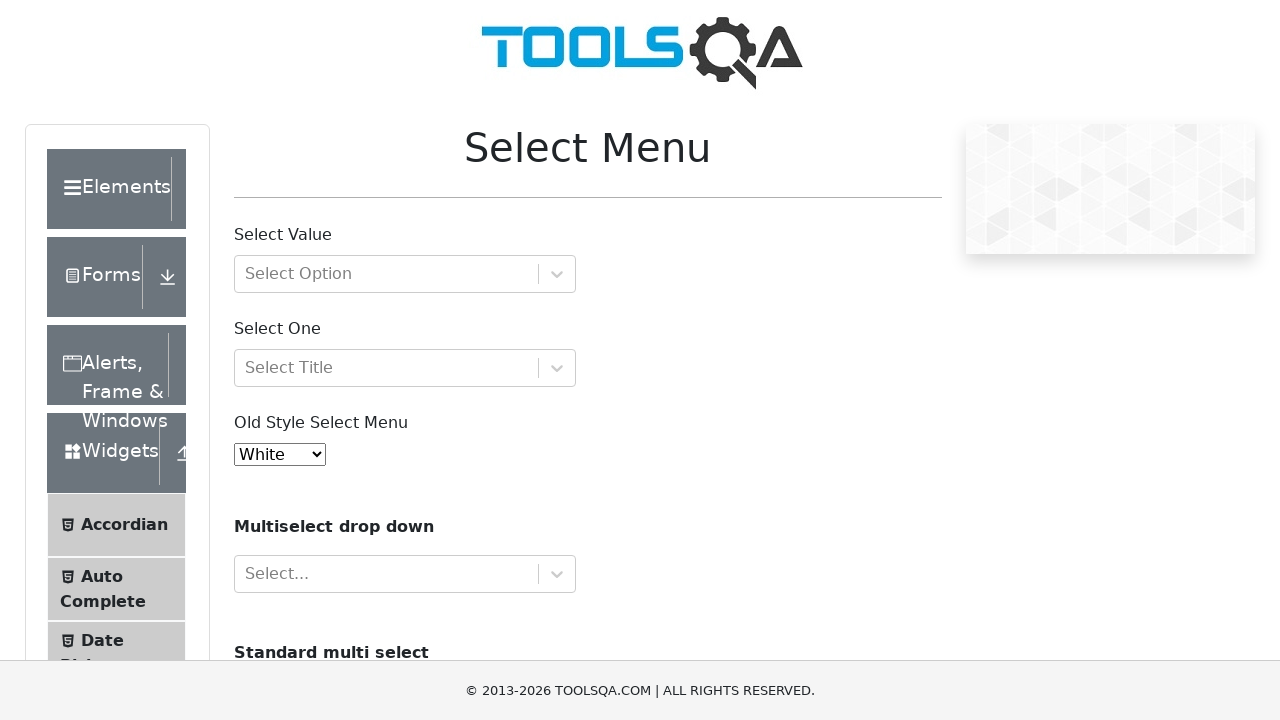